Tests entering text into a text box, clicking a result button, and verifying the entered text appears in the result

Starting URL: https://kristinek.github.io/site/examples/actions

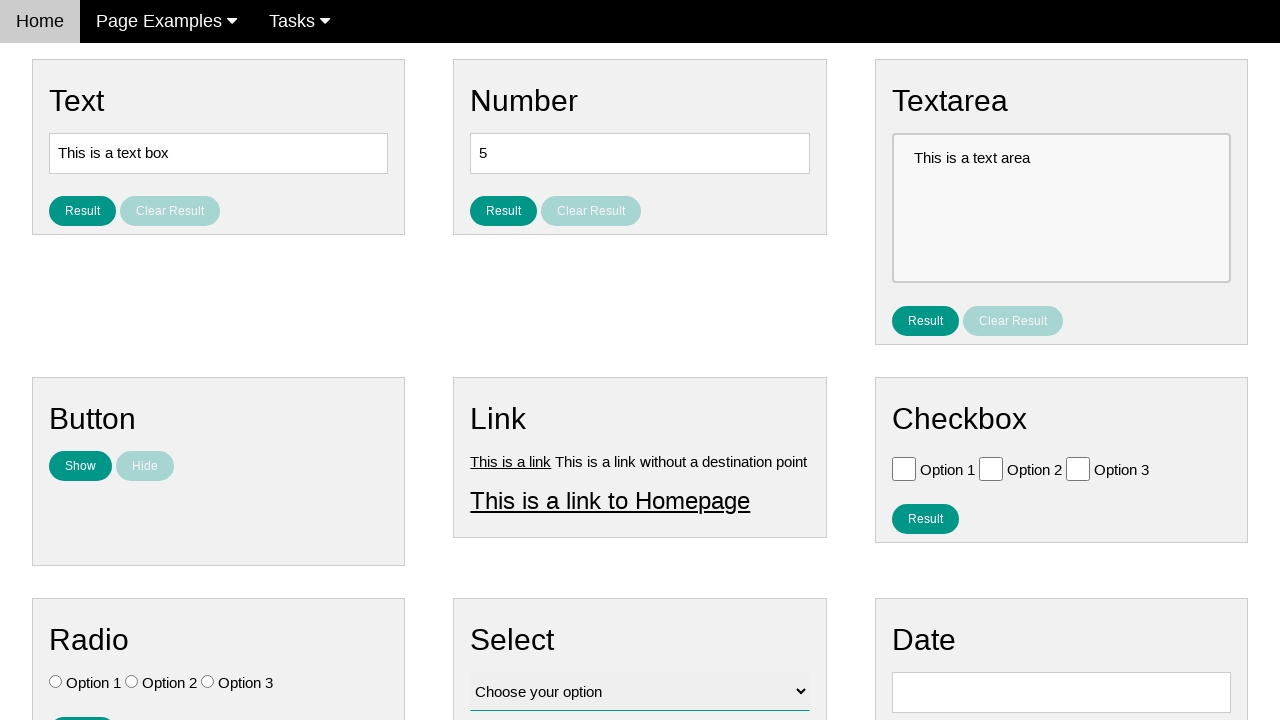

Filled text box with 'Automation testing' on [name='vfb-5']
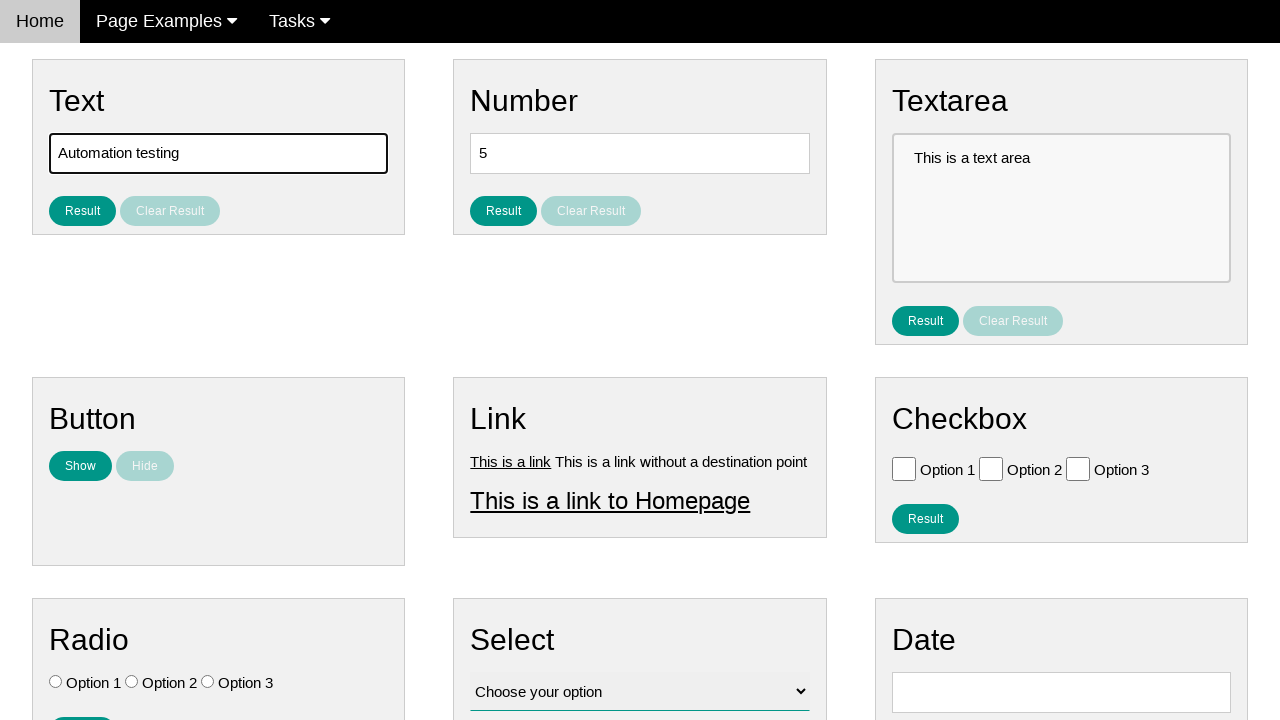

Clicked result button at (82, 211) on #result_button_text
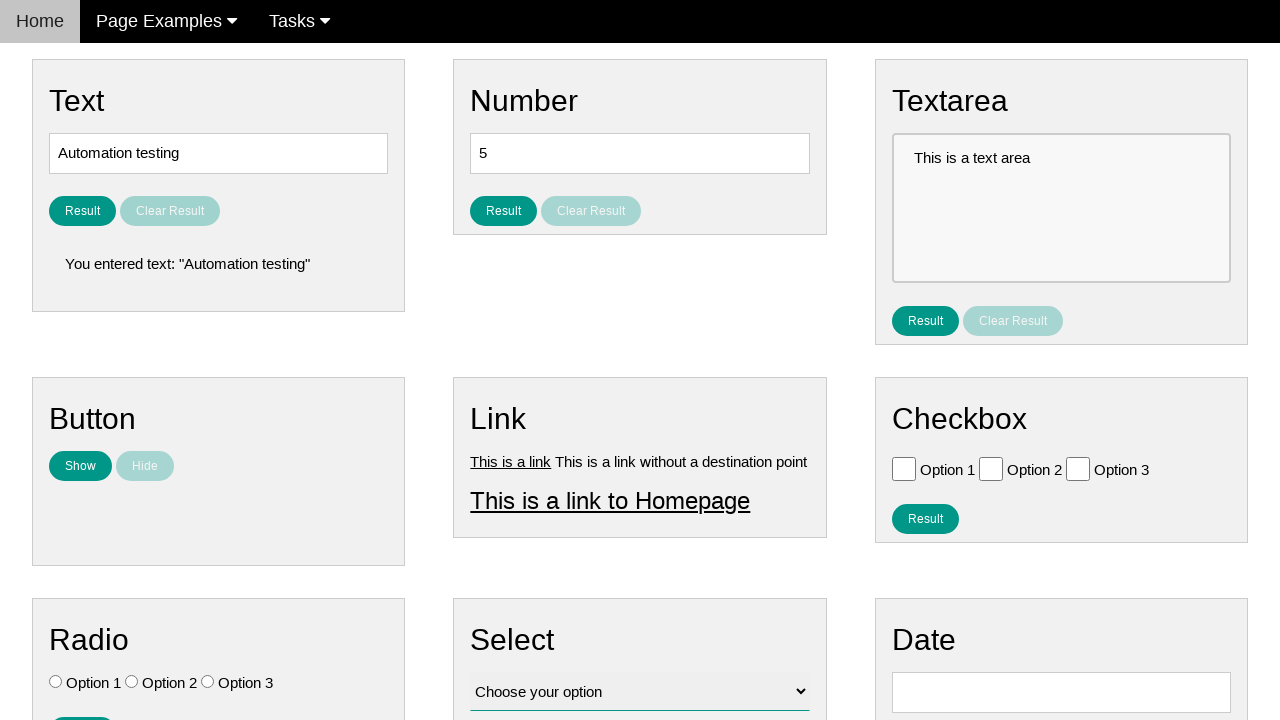

Located result text element
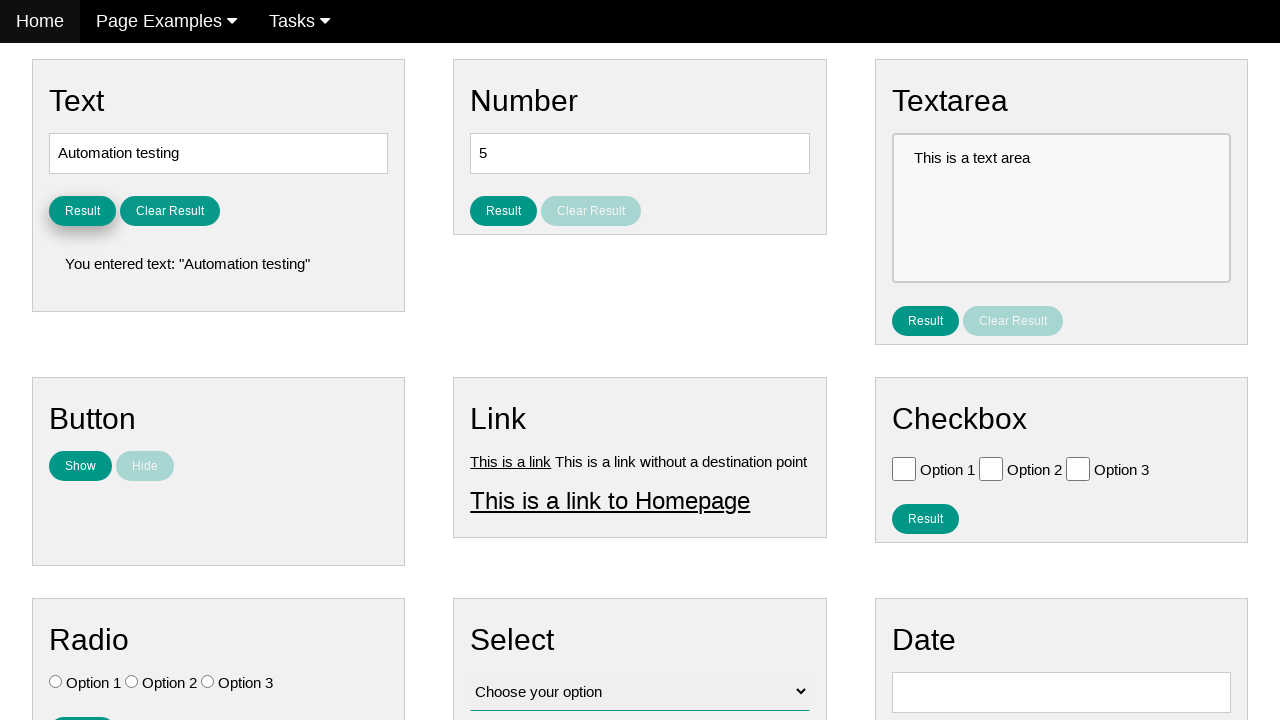

Result text element loaded
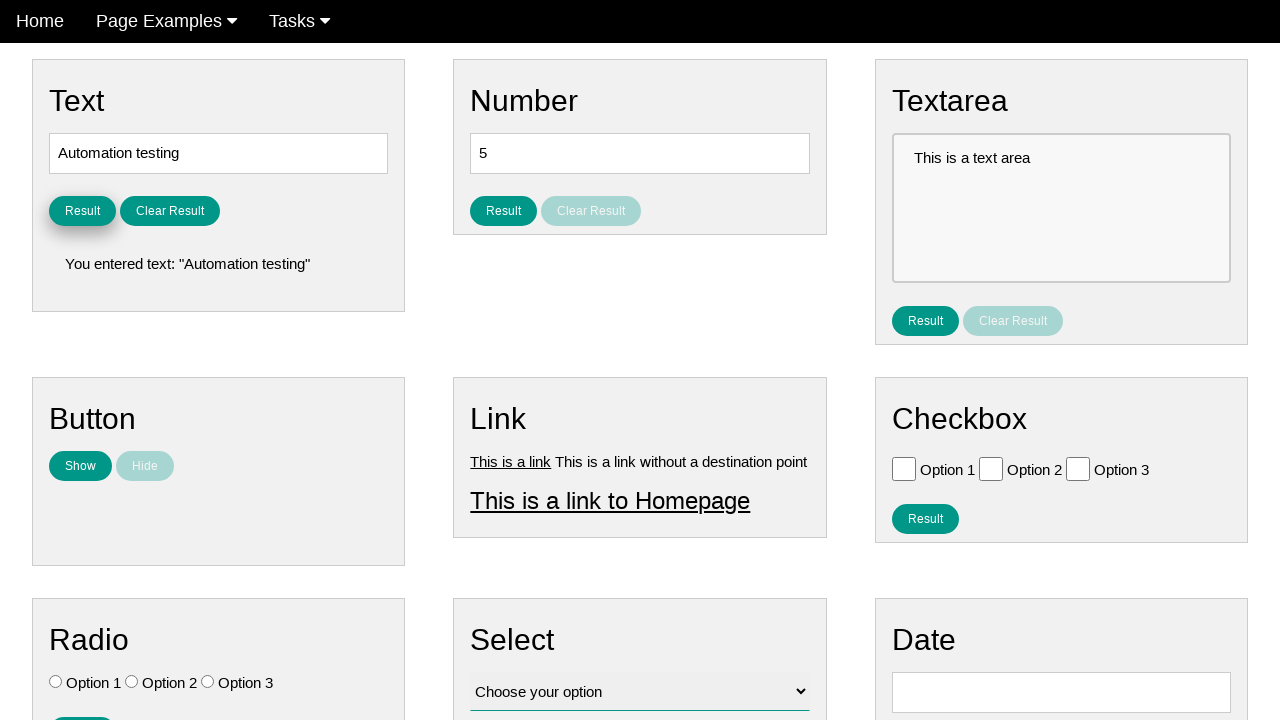

Verified result text contains 'Automation testing'
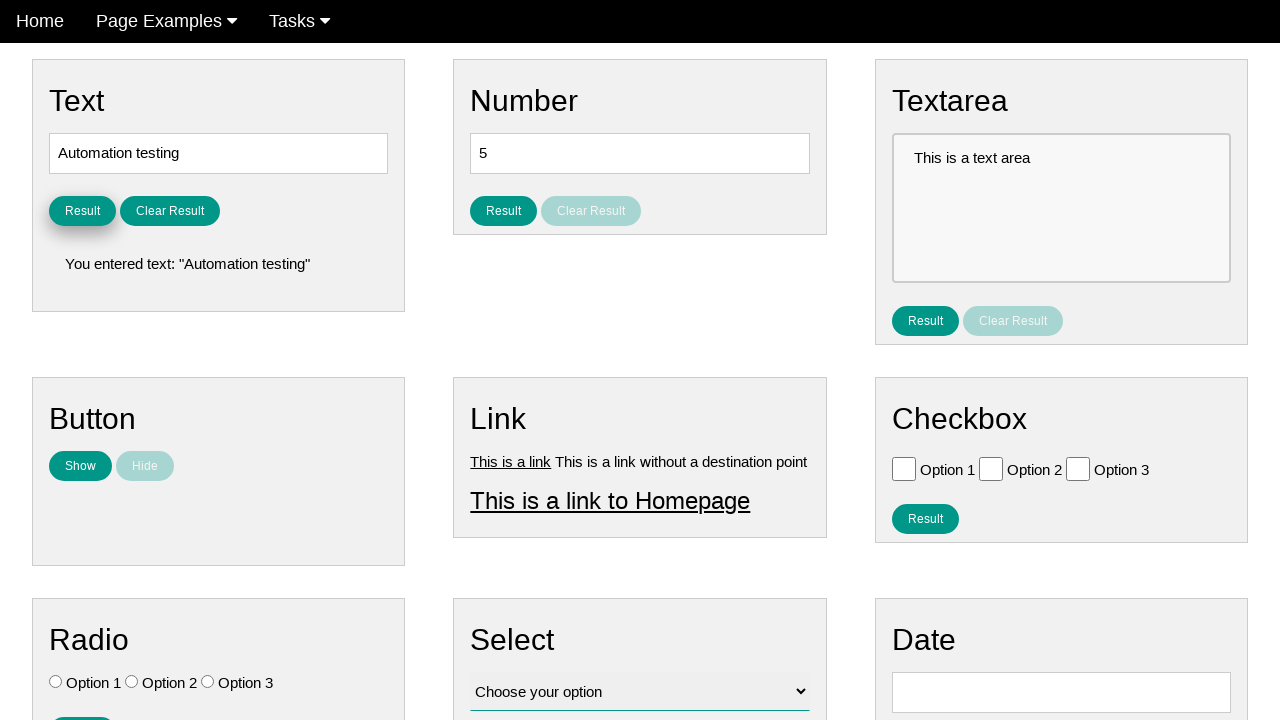

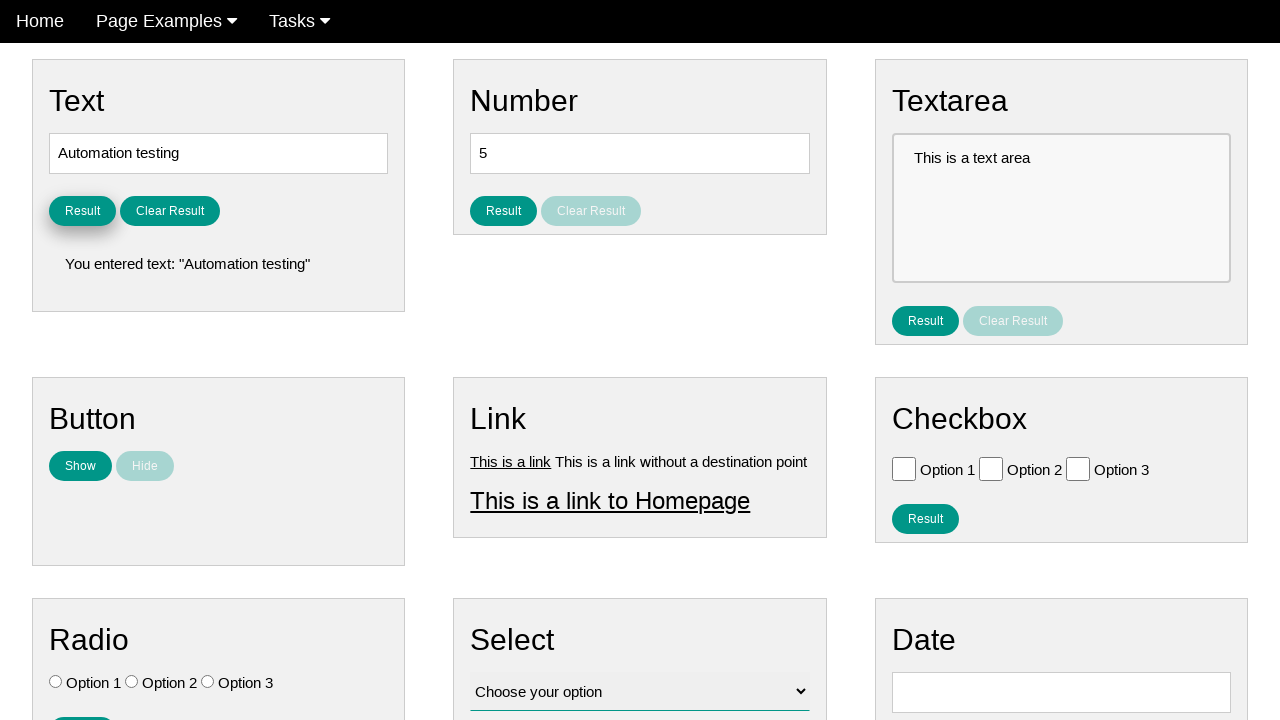